Tests marking all todo items as completed using the toggle all checkbox

Starting URL: https://demo.playwright.dev/todomvc

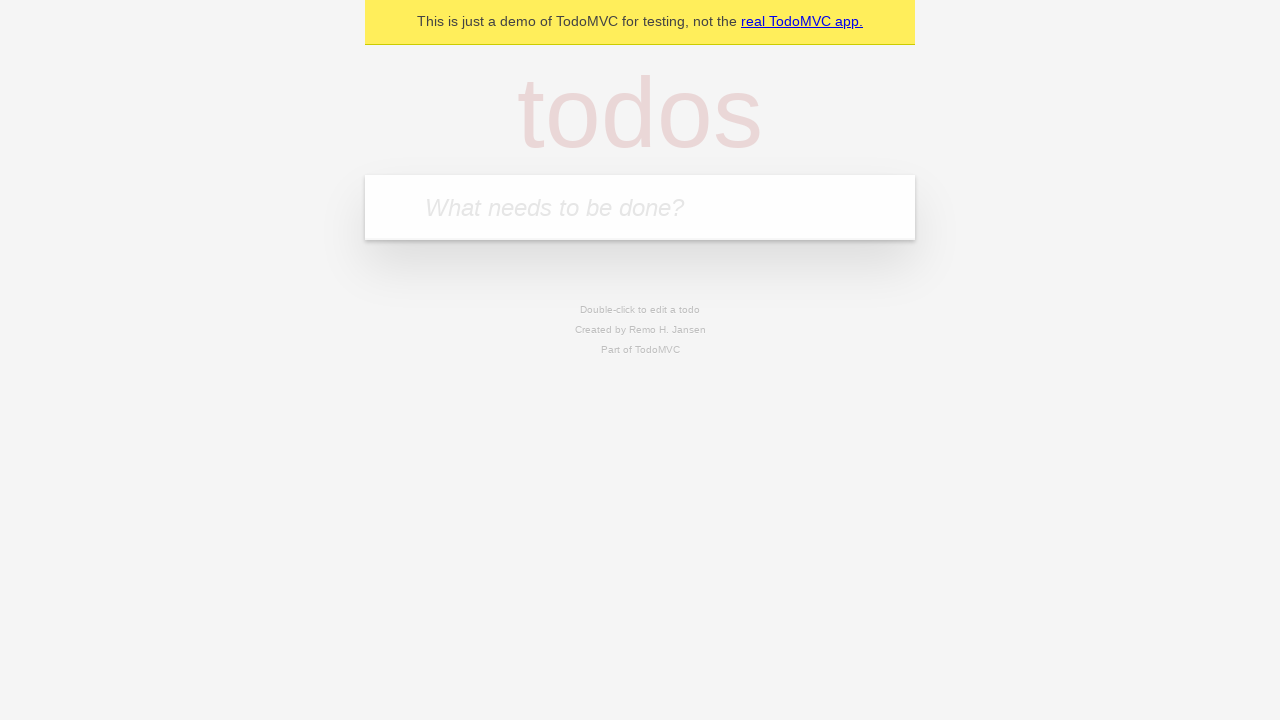

Filled todo input field with 'buy some cheese' on internal:attr=[placeholder="What needs to be done?"i]
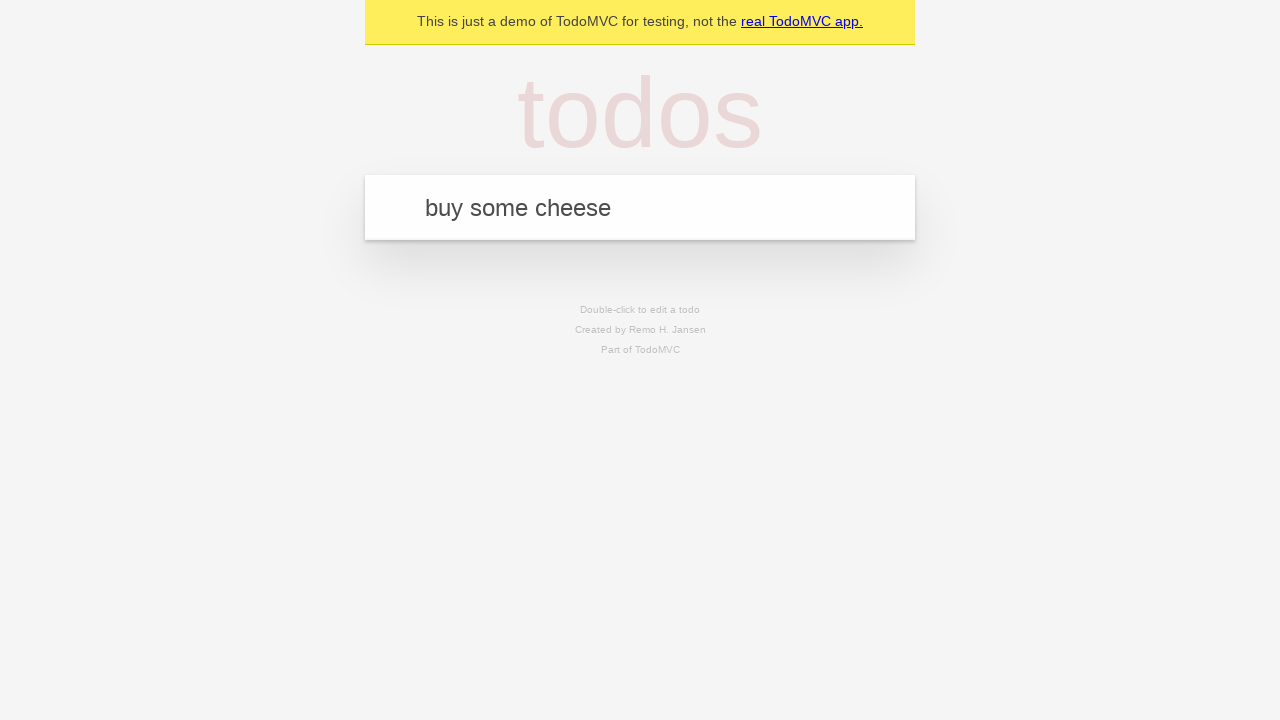

Pressed Enter to add todo 'buy some cheese' on internal:attr=[placeholder="What needs to be done?"i]
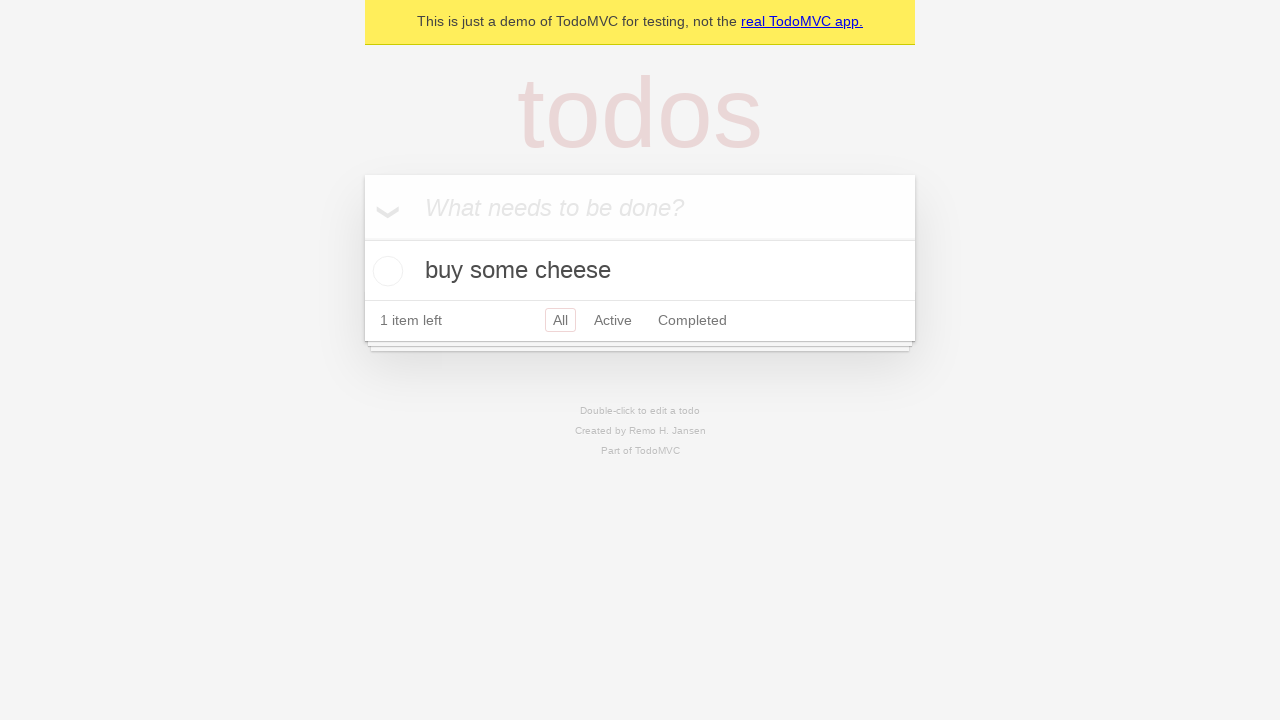

Filled todo input field with 'feed the cat' on internal:attr=[placeholder="What needs to be done?"i]
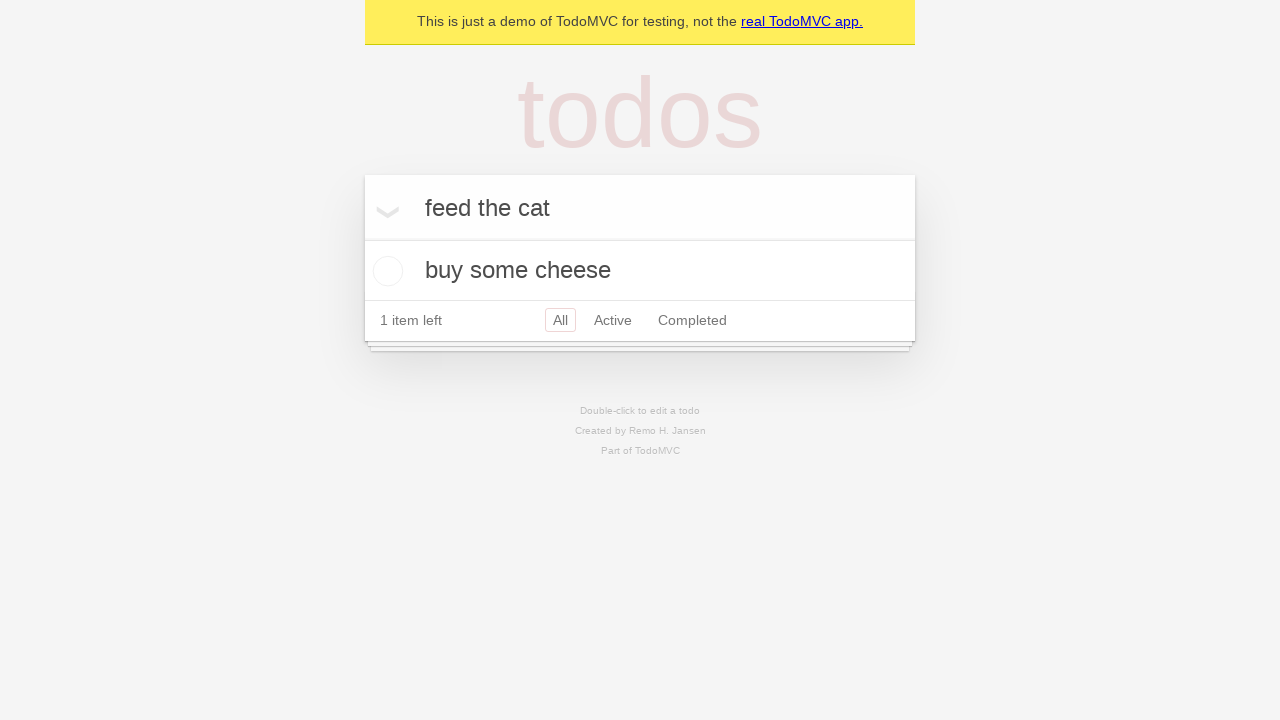

Pressed Enter to add todo 'feed the cat' on internal:attr=[placeholder="What needs to be done?"i]
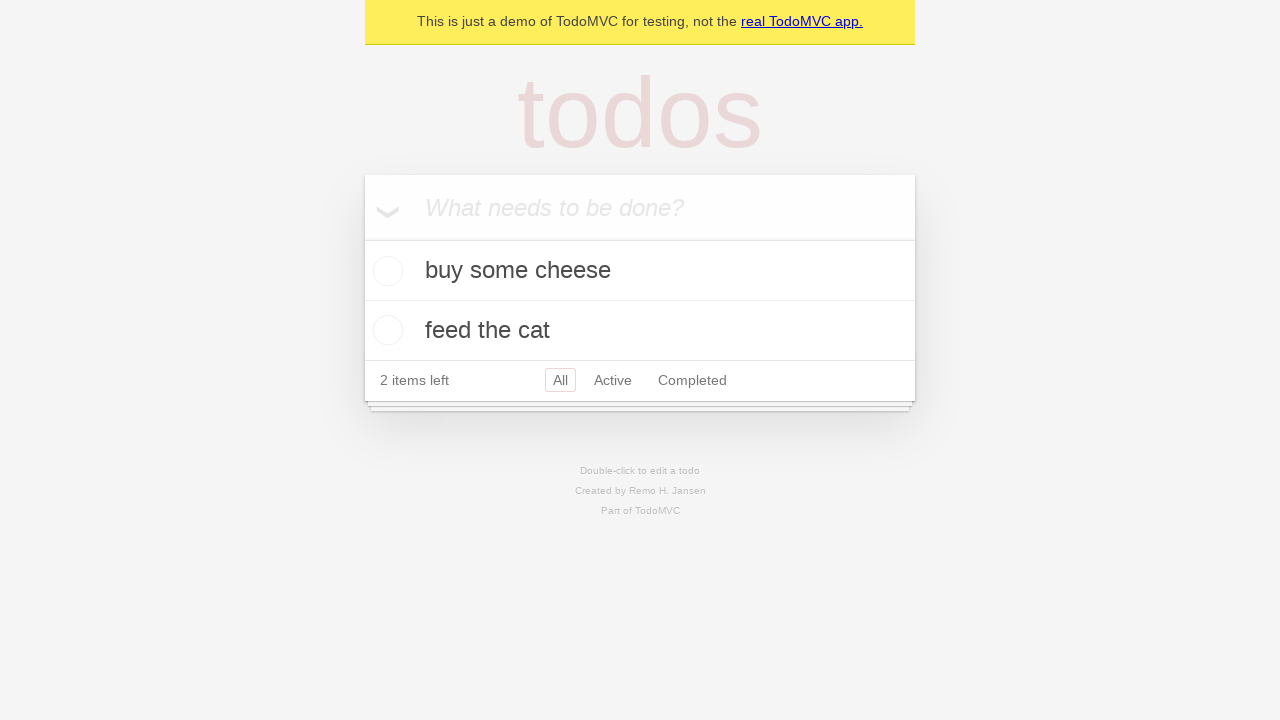

Filled todo input field with 'book a doctors appointment' on internal:attr=[placeholder="What needs to be done?"i]
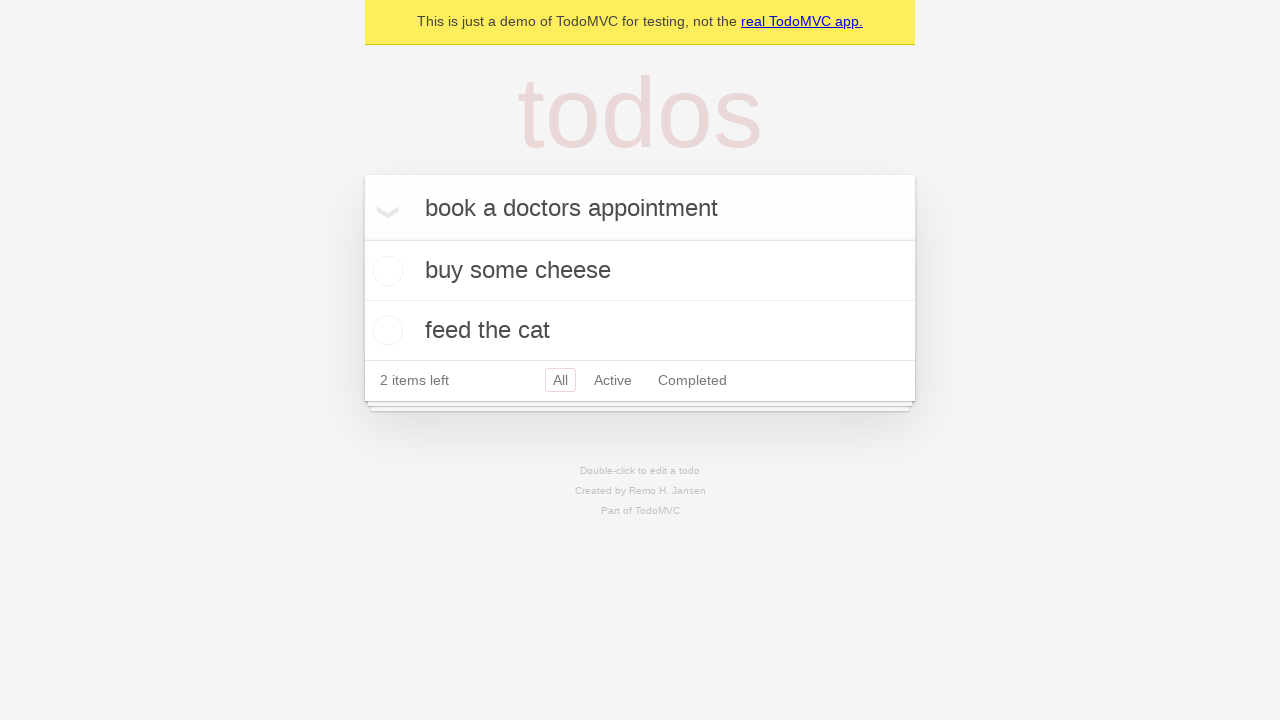

Pressed Enter to add todo 'book a doctors appointment' on internal:attr=[placeholder="What needs to be done?"i]
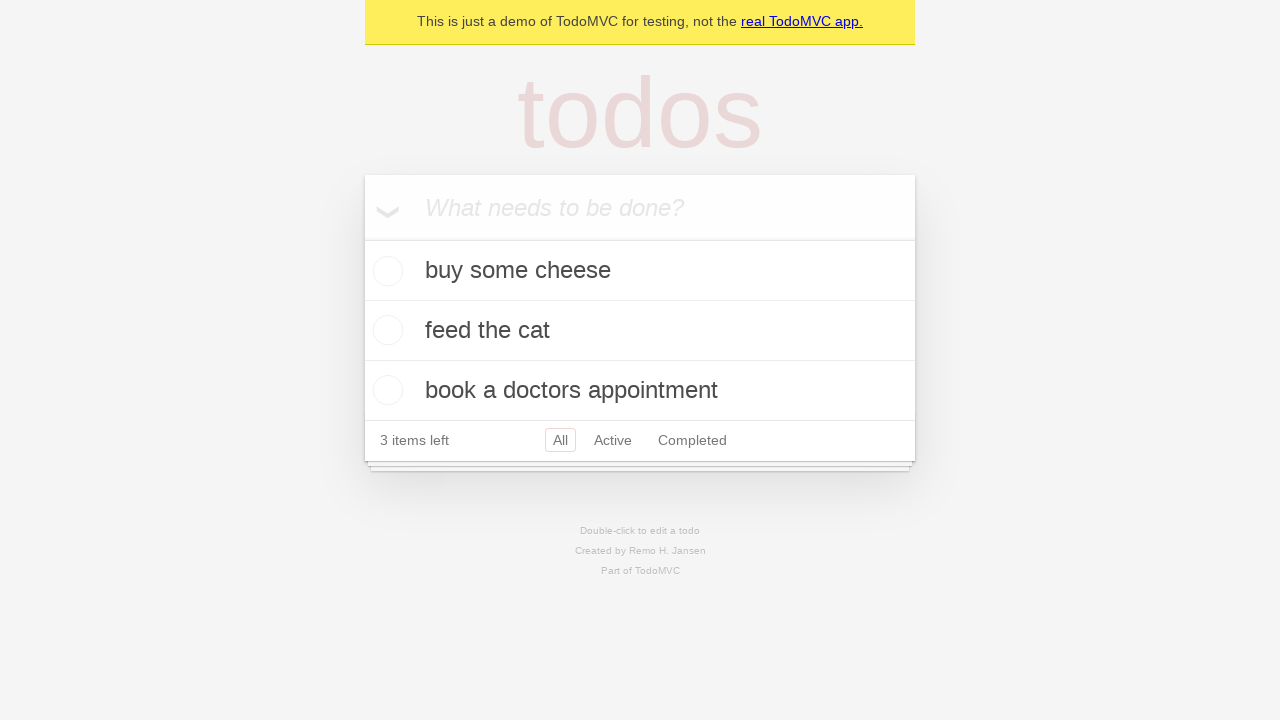

Clicked 'Mark all as complete' checkbox to toggle all items as completed at (362, 238) on internal:label="Mark all as complete"i
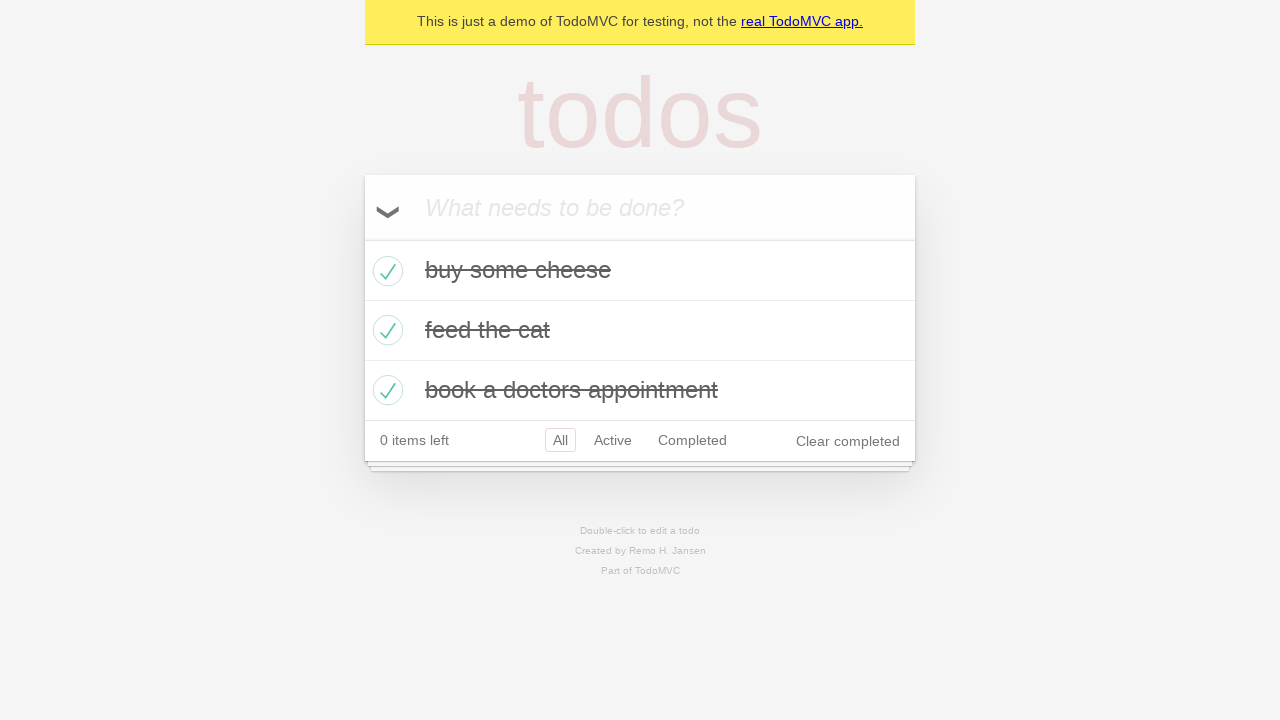

Verified that all todo items are marked as completed
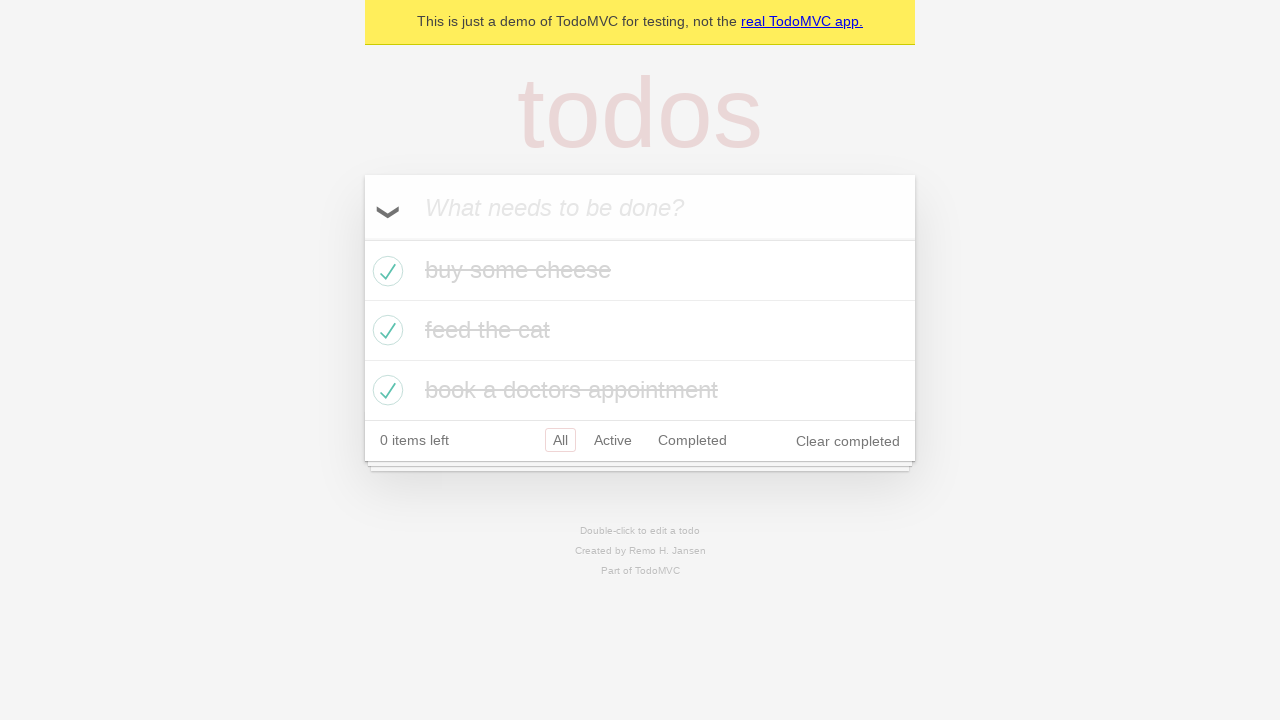

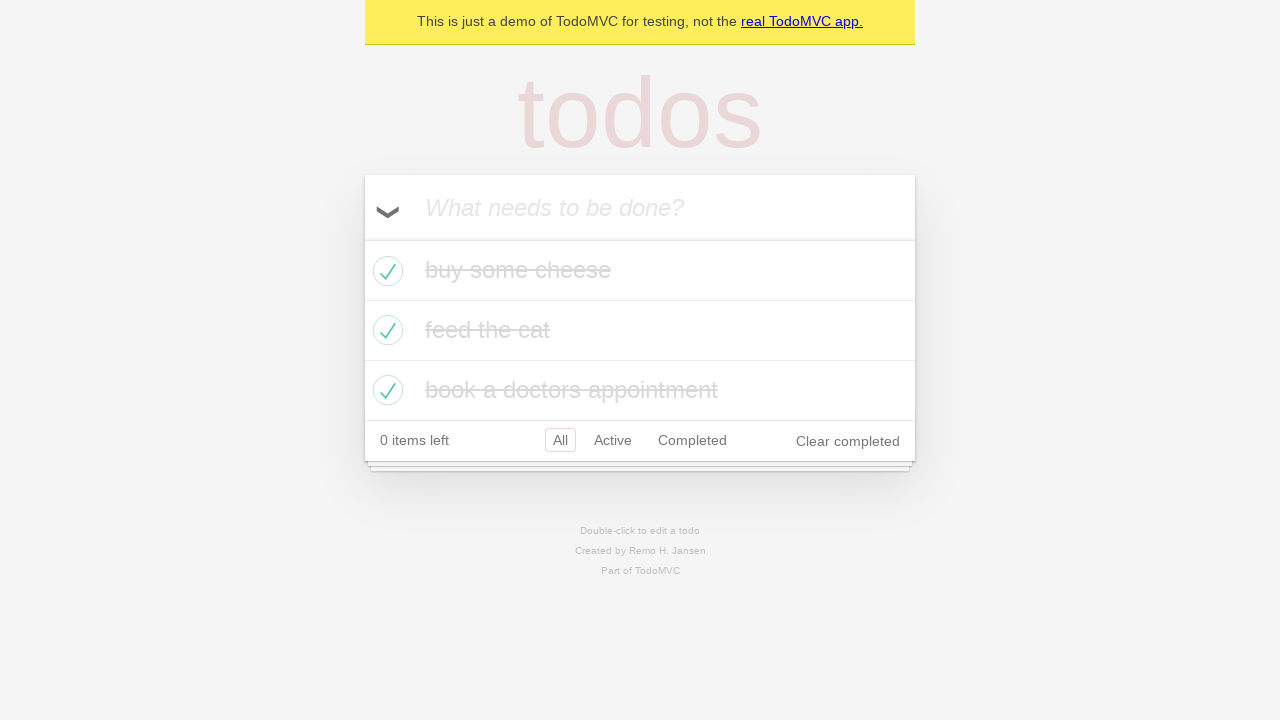